Navigates to a hardware store website, collects all links on the page, and randomly clicks on one valid HTTP link to open it

Starting URL: https://ferrefaster.com/

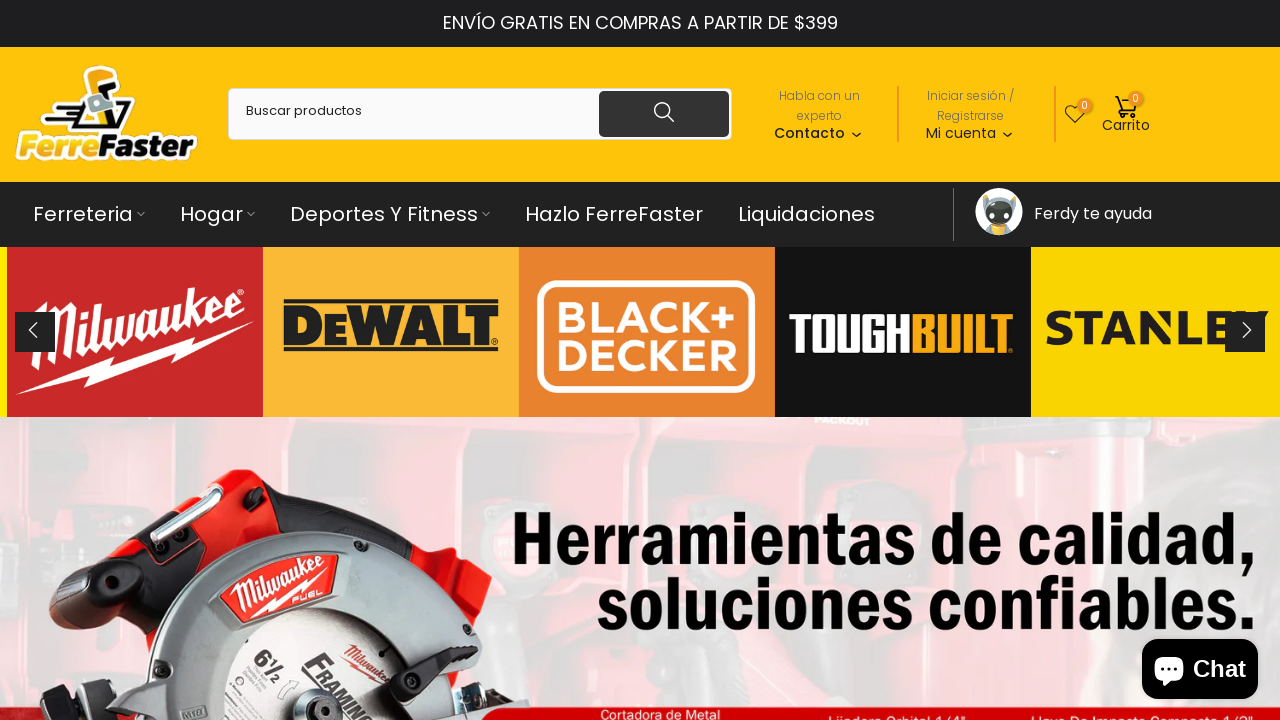

Navigated to https://ferrefaster.com/
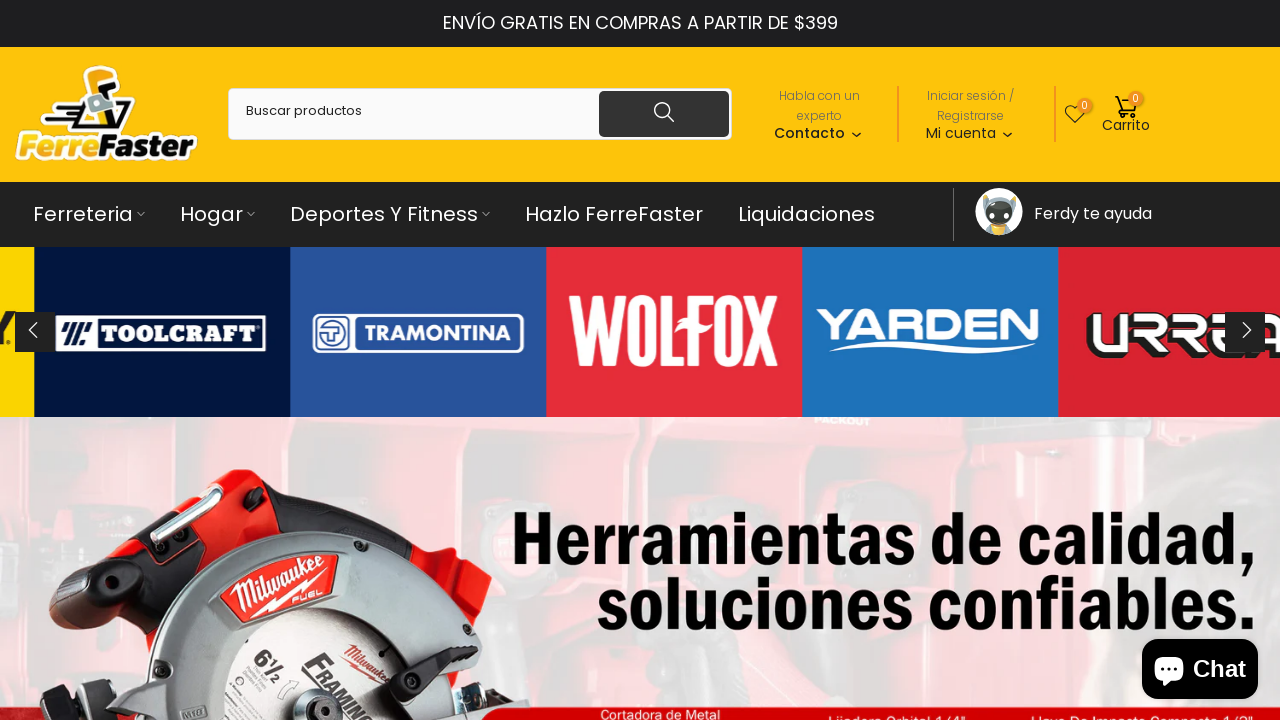

Page loaded (domcontentloaded)
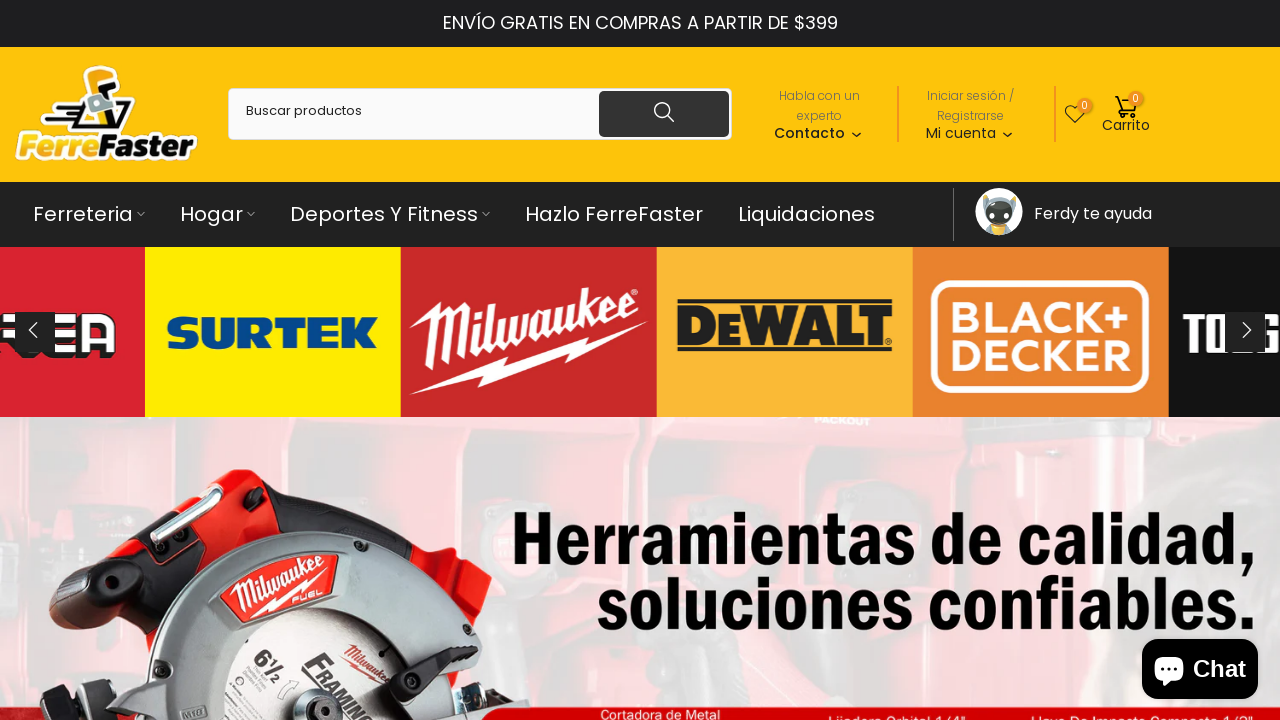

Collected all anchor elements with href attributes (512 links found)
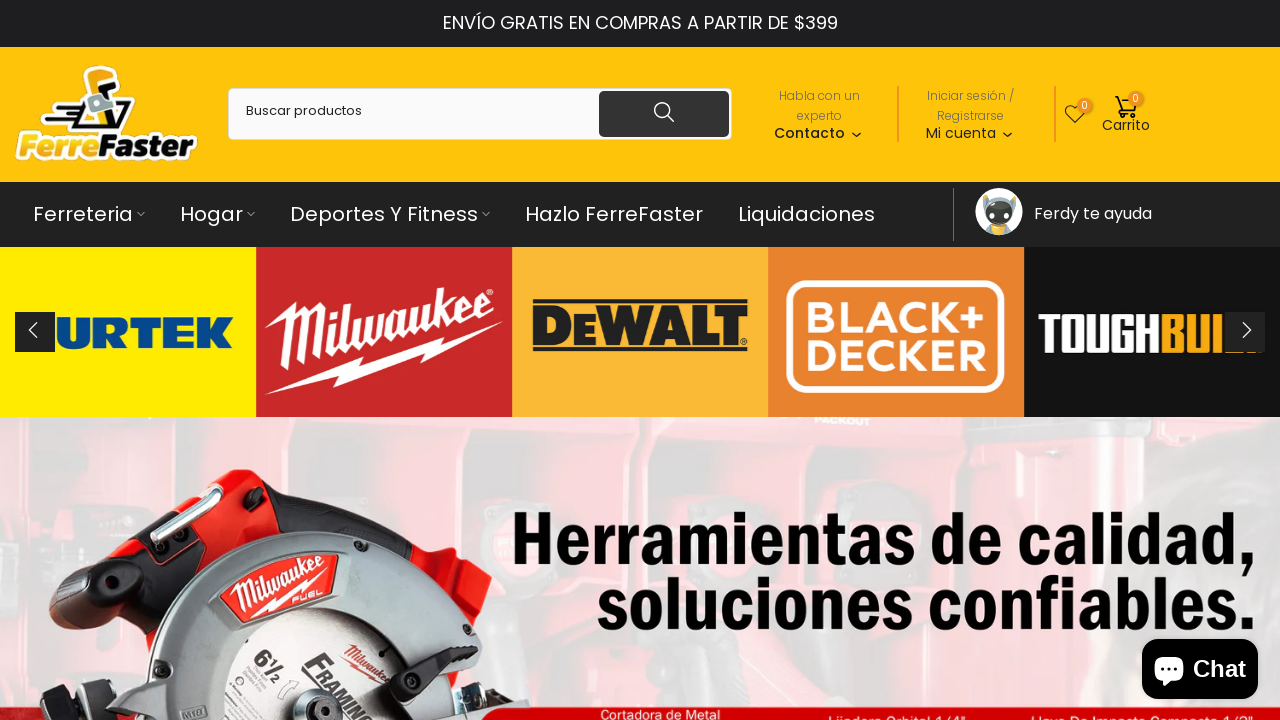

Filtered links for valid HTTP URLs (37 valid HTTP links)
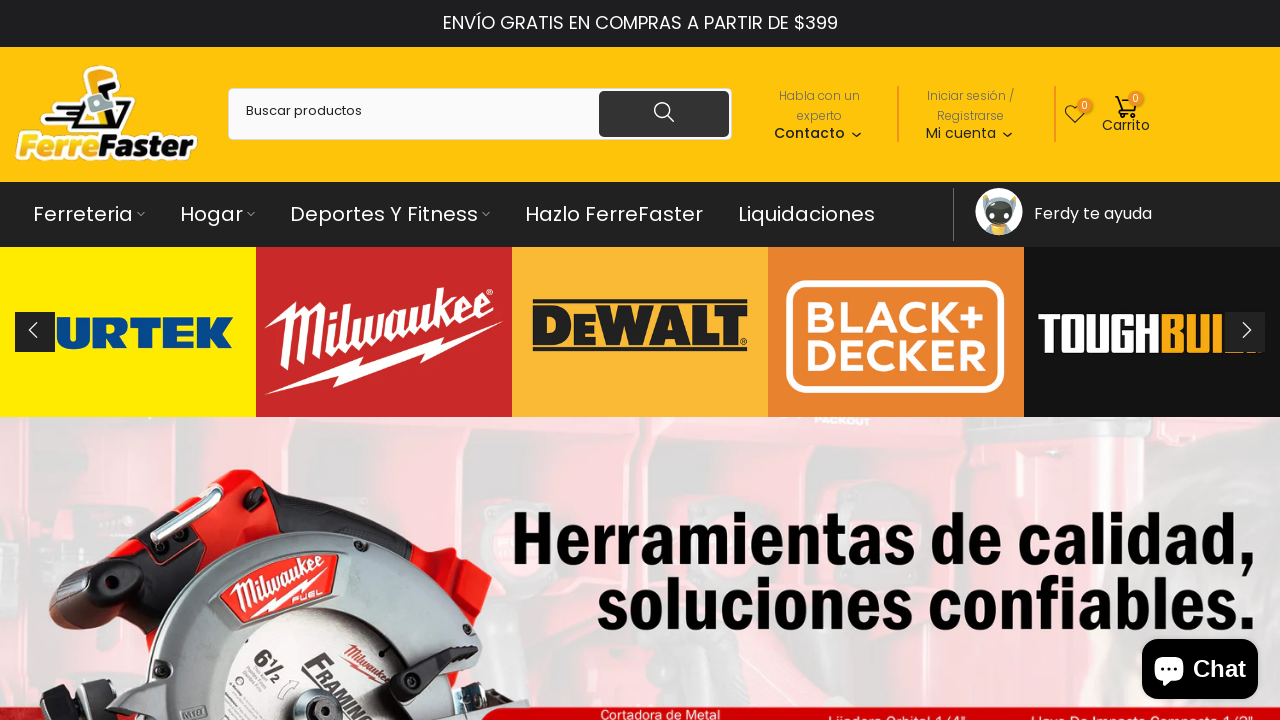

Randomly selected link: https://ferrefaster.com/collections/milwaukee-pachuca
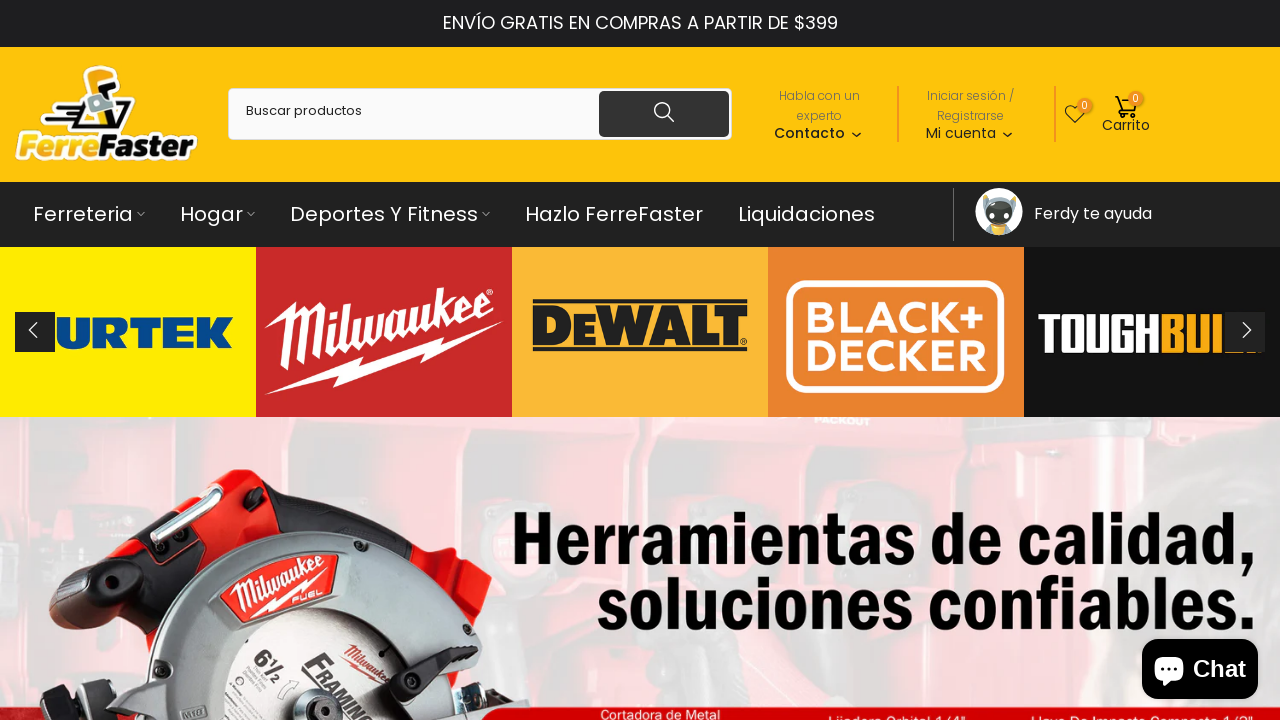

Opened selected link in a new tab
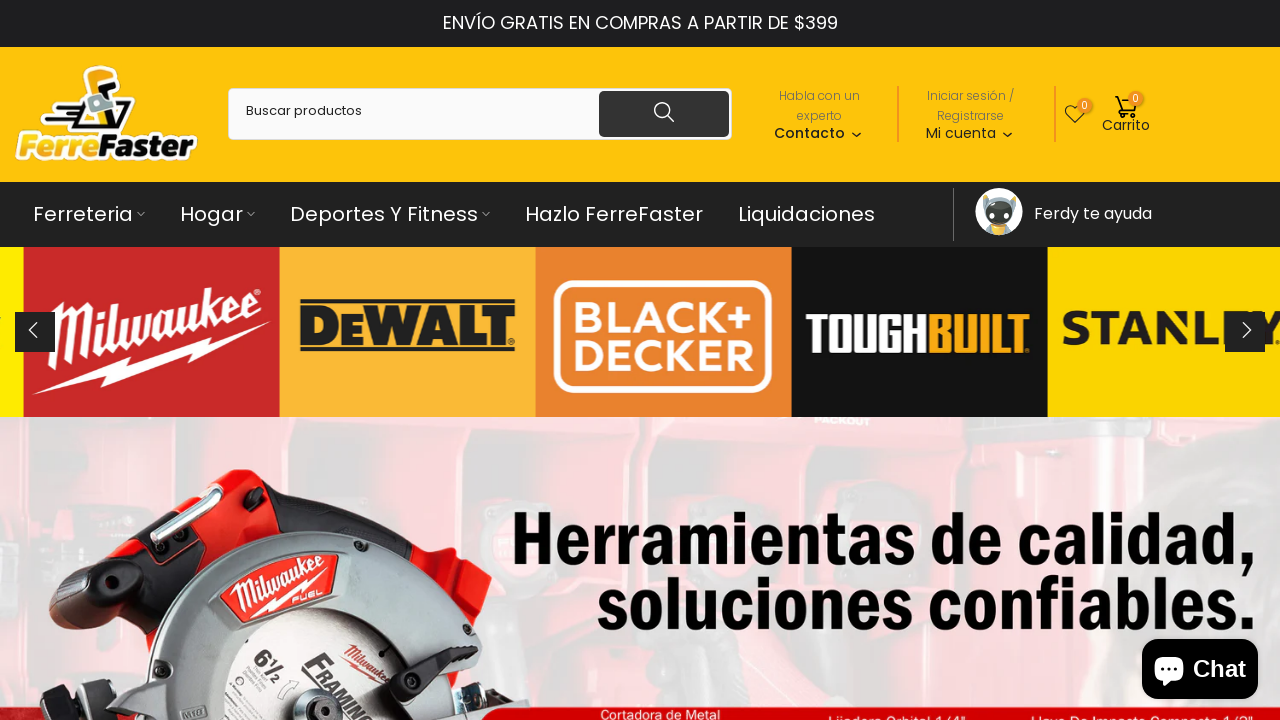

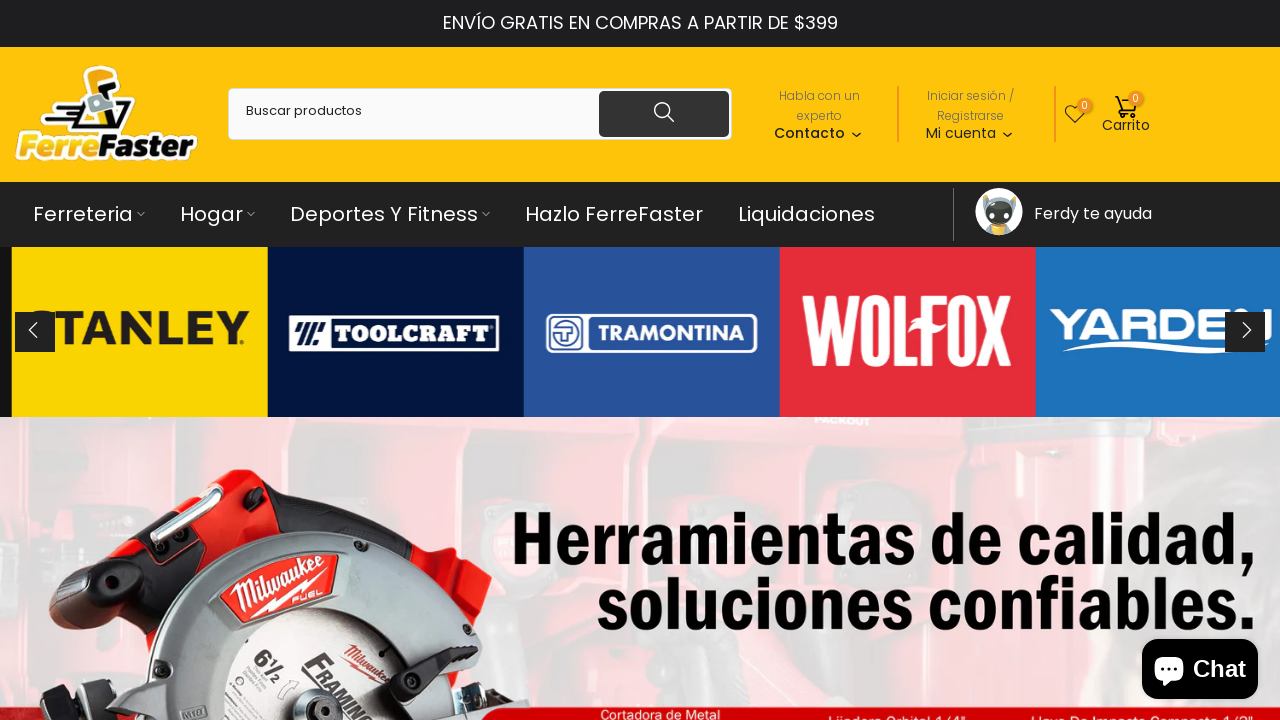